Fills out a registration form with user details and submits it

Starting URL: https://www.tutorialspoint.com/selenium/practice/register.php

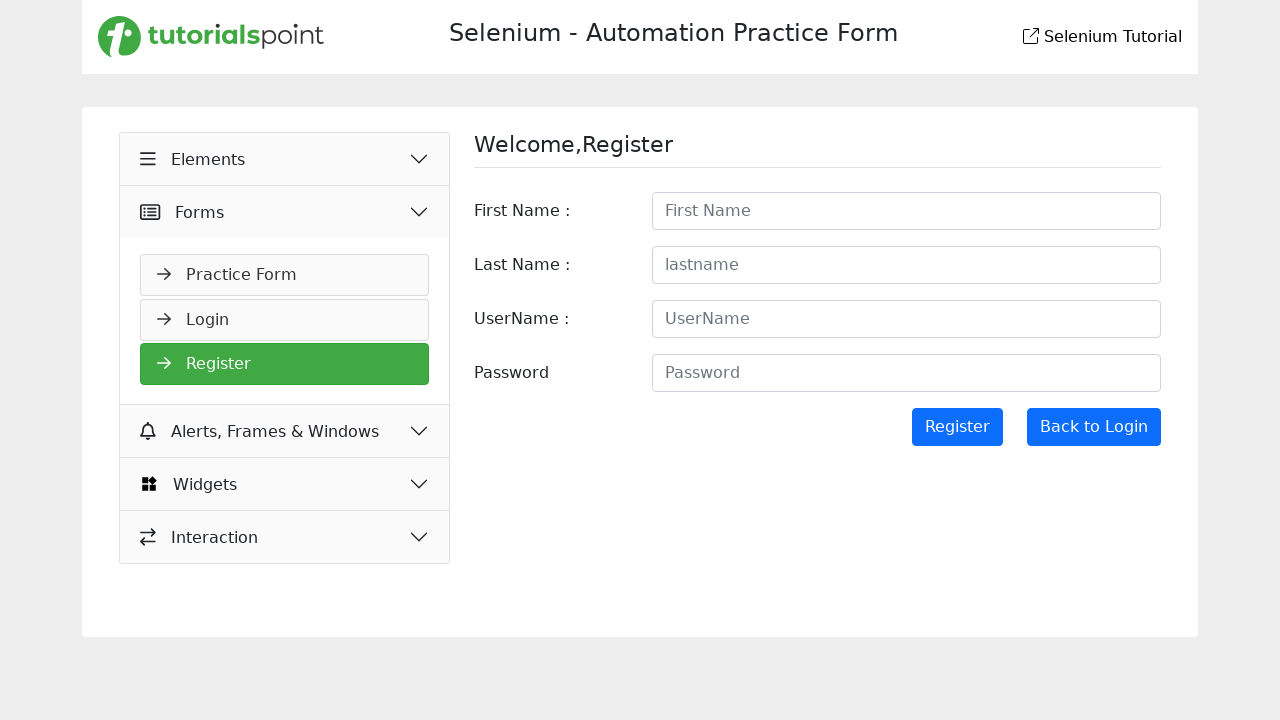

Registration form loaded and first name field is visible
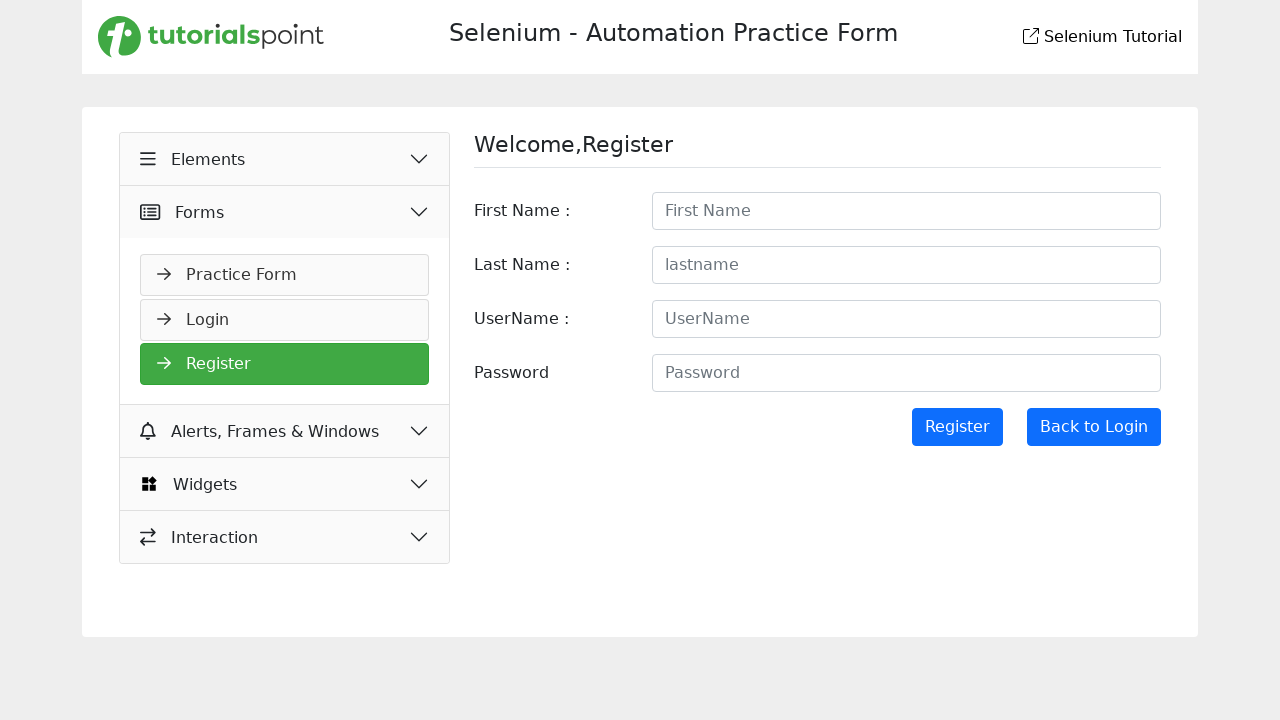

Filled first name field with 'Alex' on #firstname
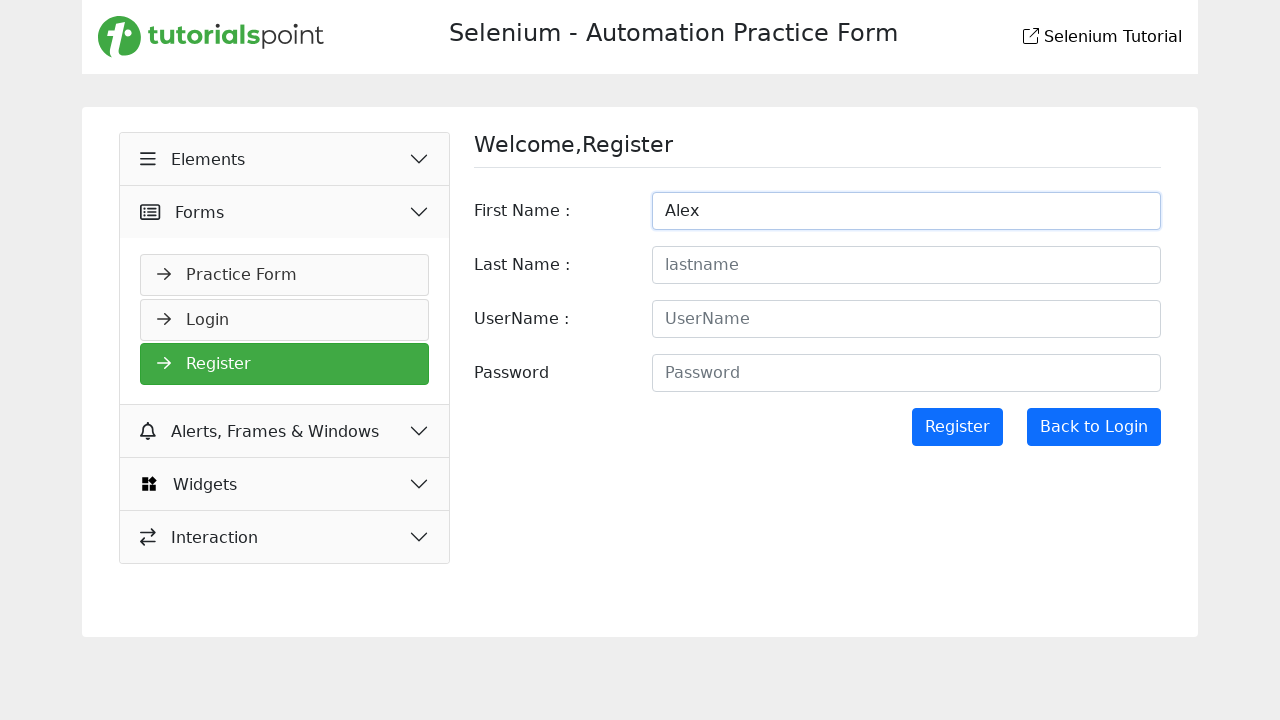

Filled last name field with 'Thompson' on #lastname
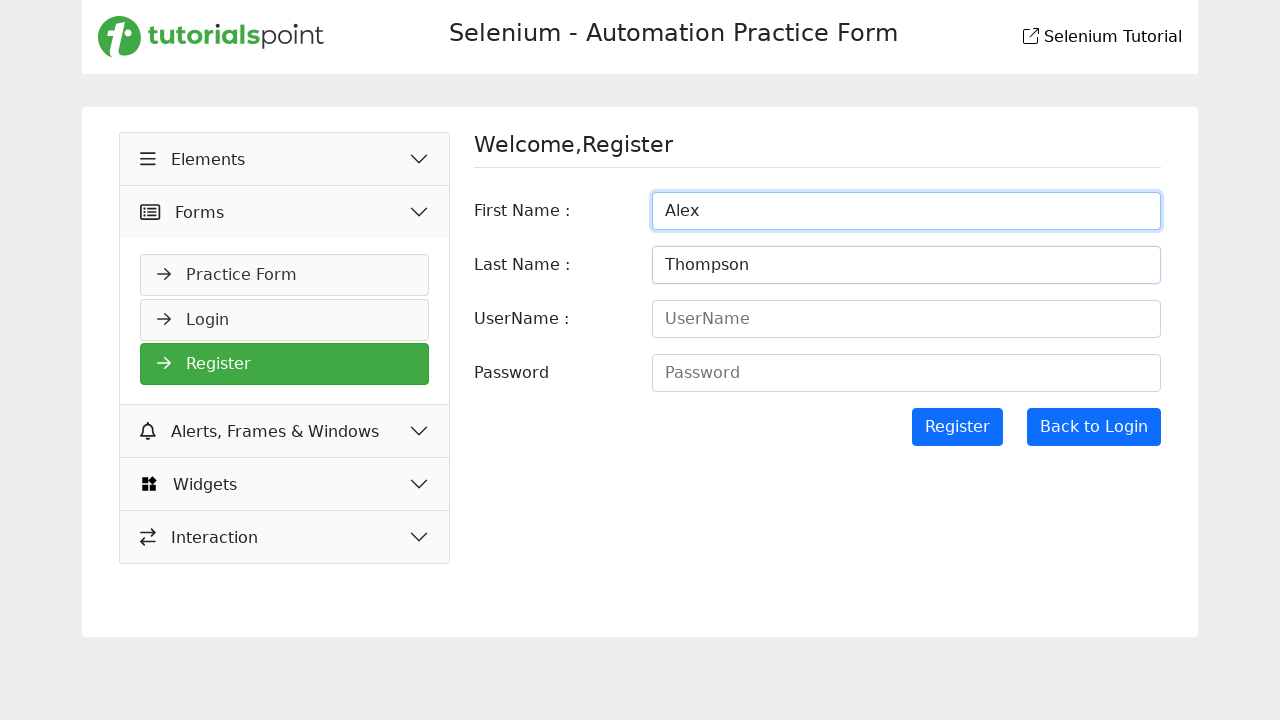

Filled username field with 'alexthompson456' on #username
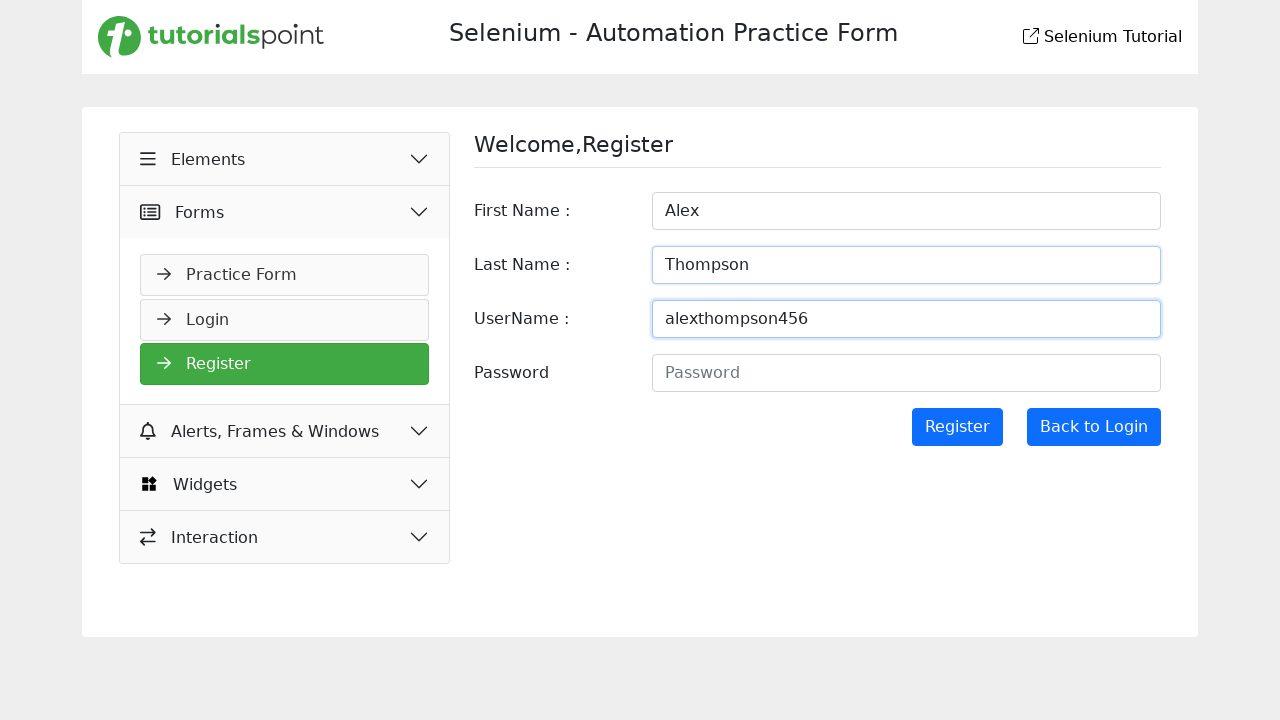

Filled password field with 'SecurePass789' on #password
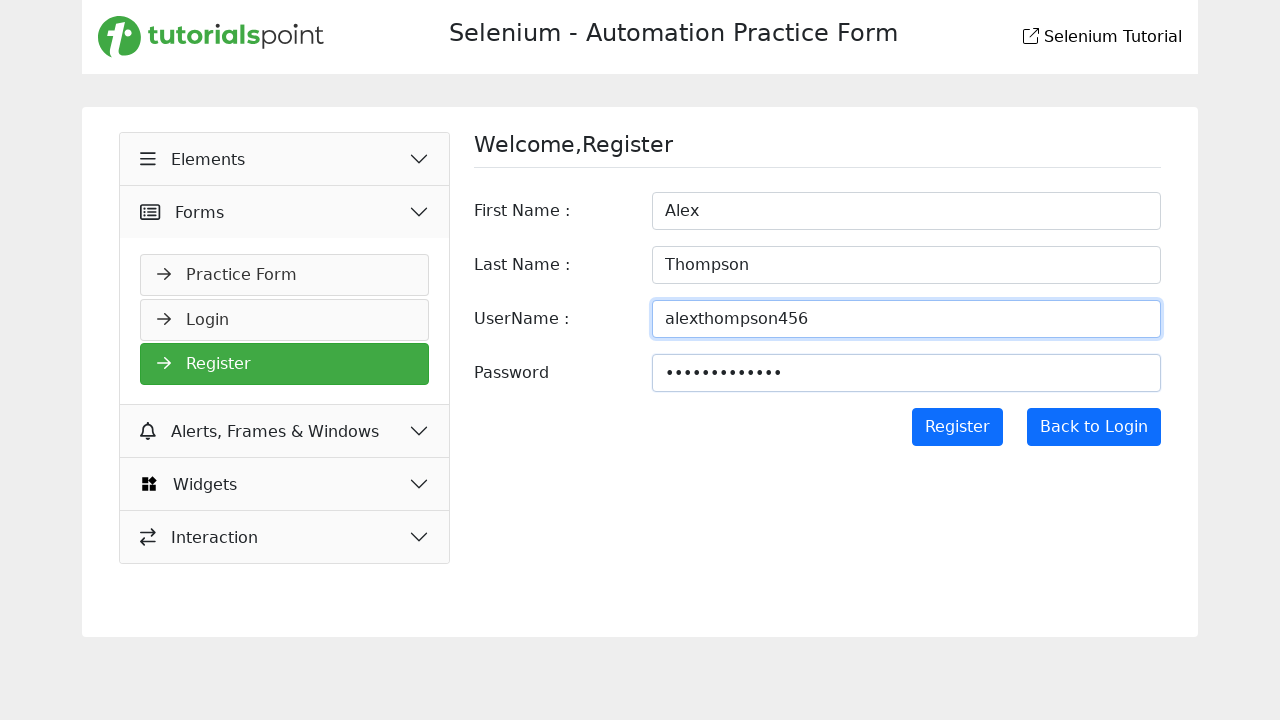

Clicked Register button to submit the registration form at (957, 427) on input[value='Register']
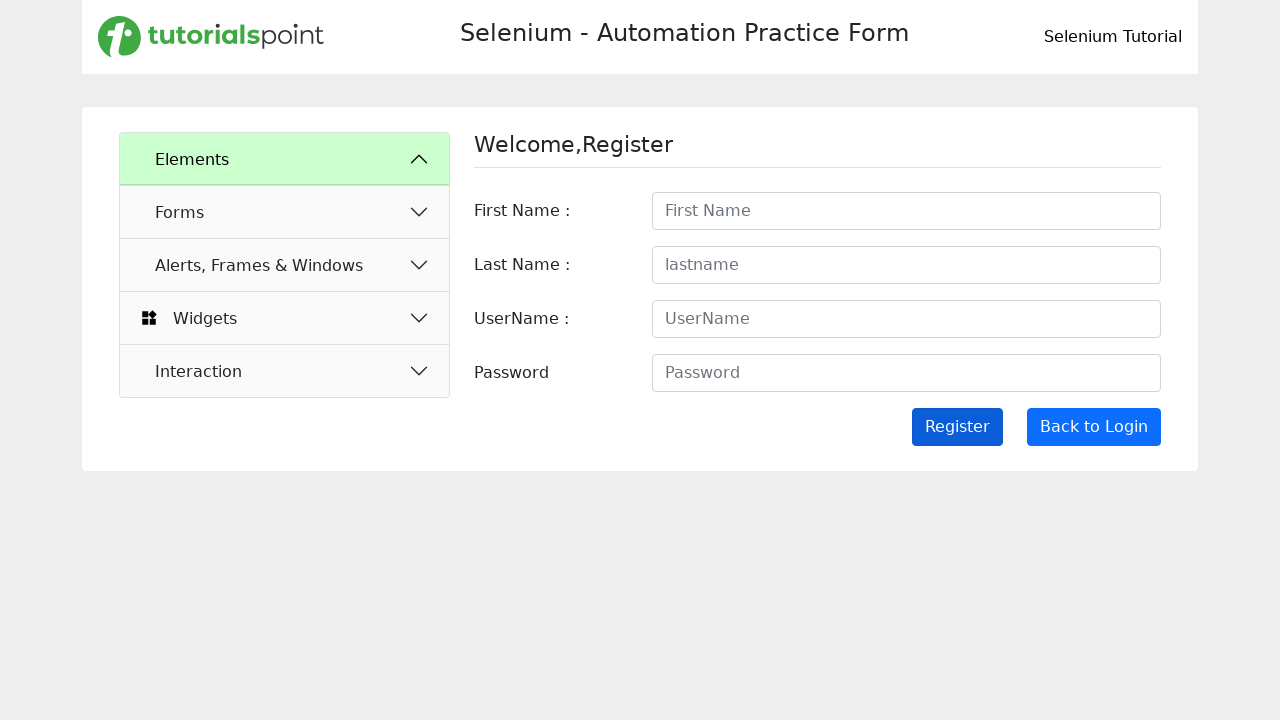

Form submission completed after 1 second delay
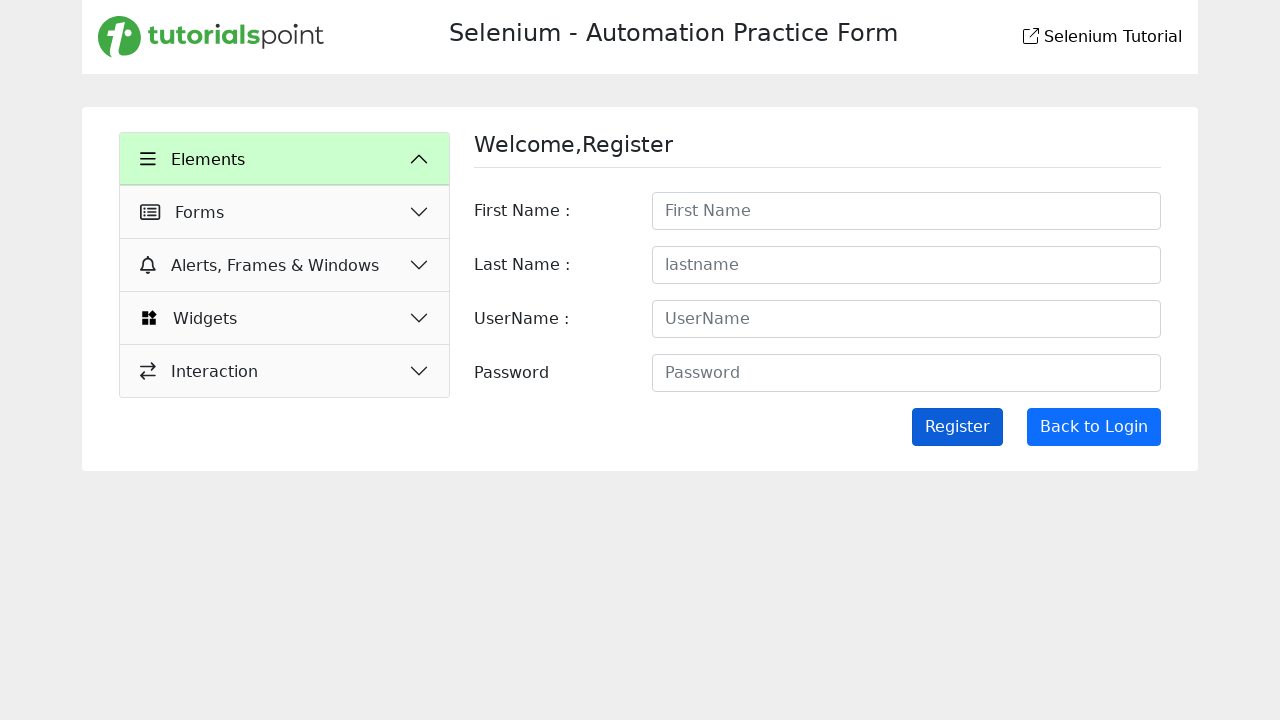

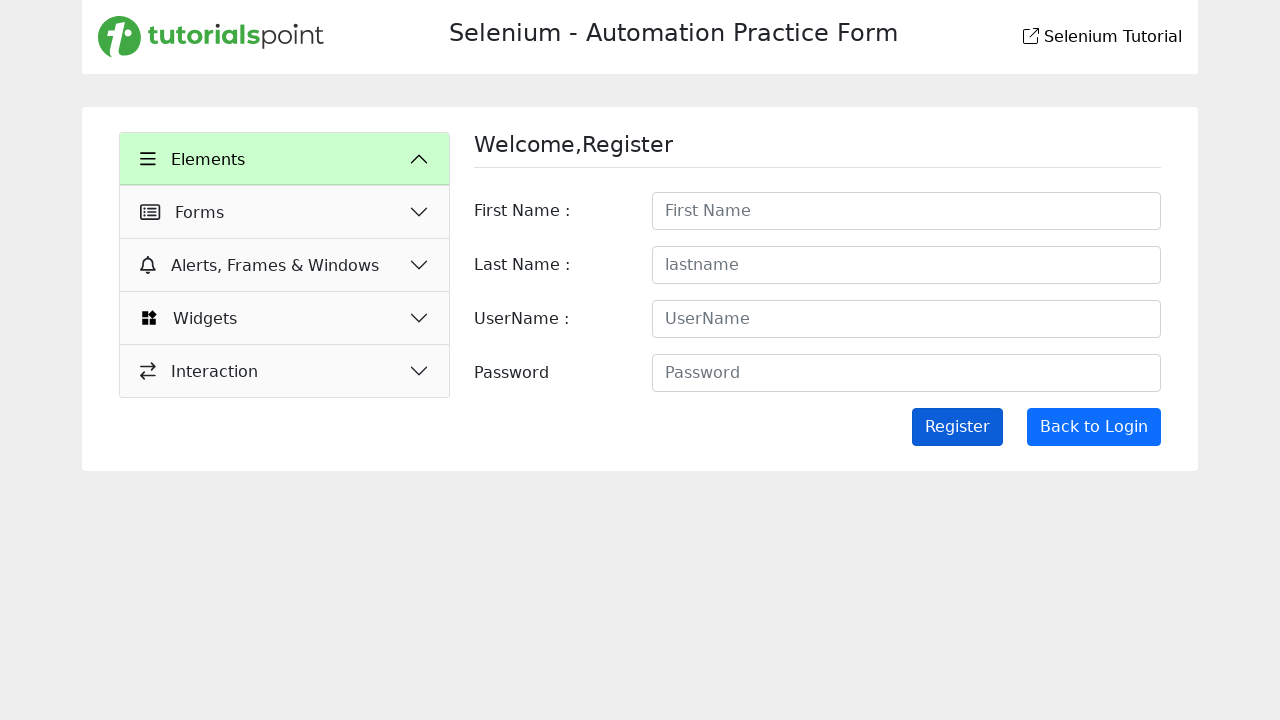